Tests the Demoblaze e-commerce site by navigating to the Laptops category, selecting the Sony Vaio i5 laptop, and verifying that the displayed price is $790.

Starting URL: https://www.demoblaze.com/index.html

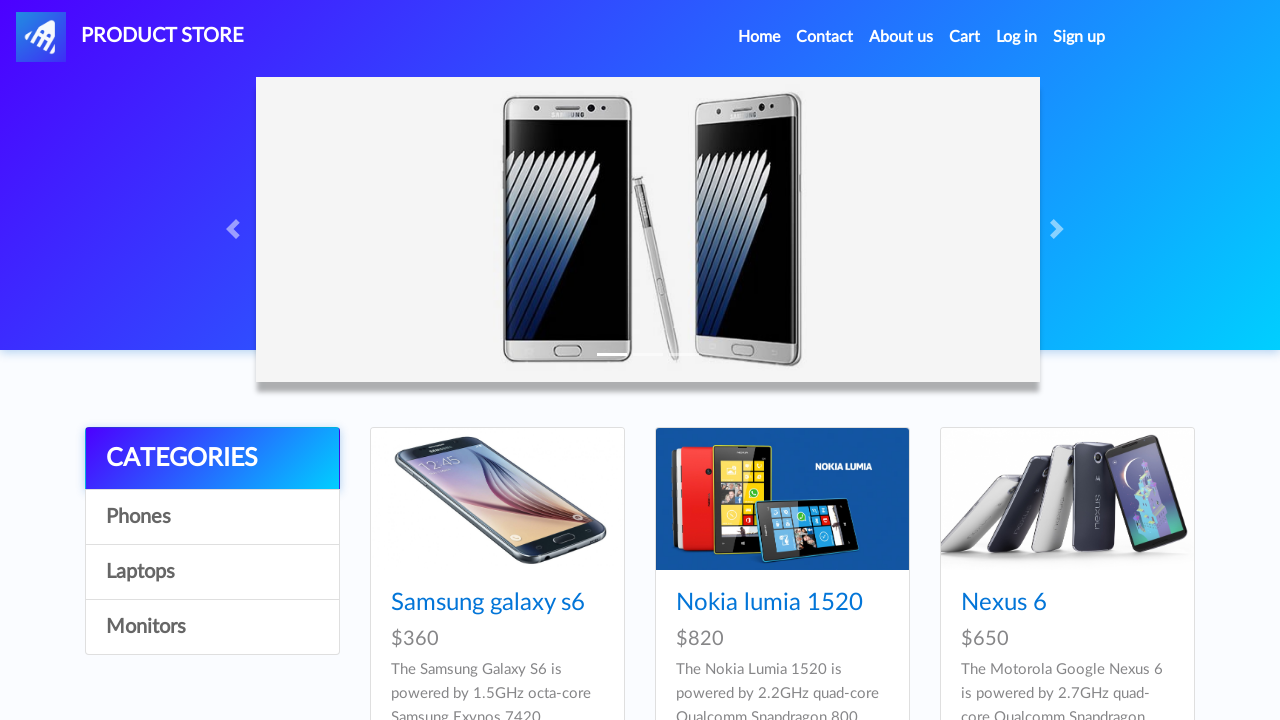

Clicked on Laptops category at (212, 572) on a:has-text('Laptops')
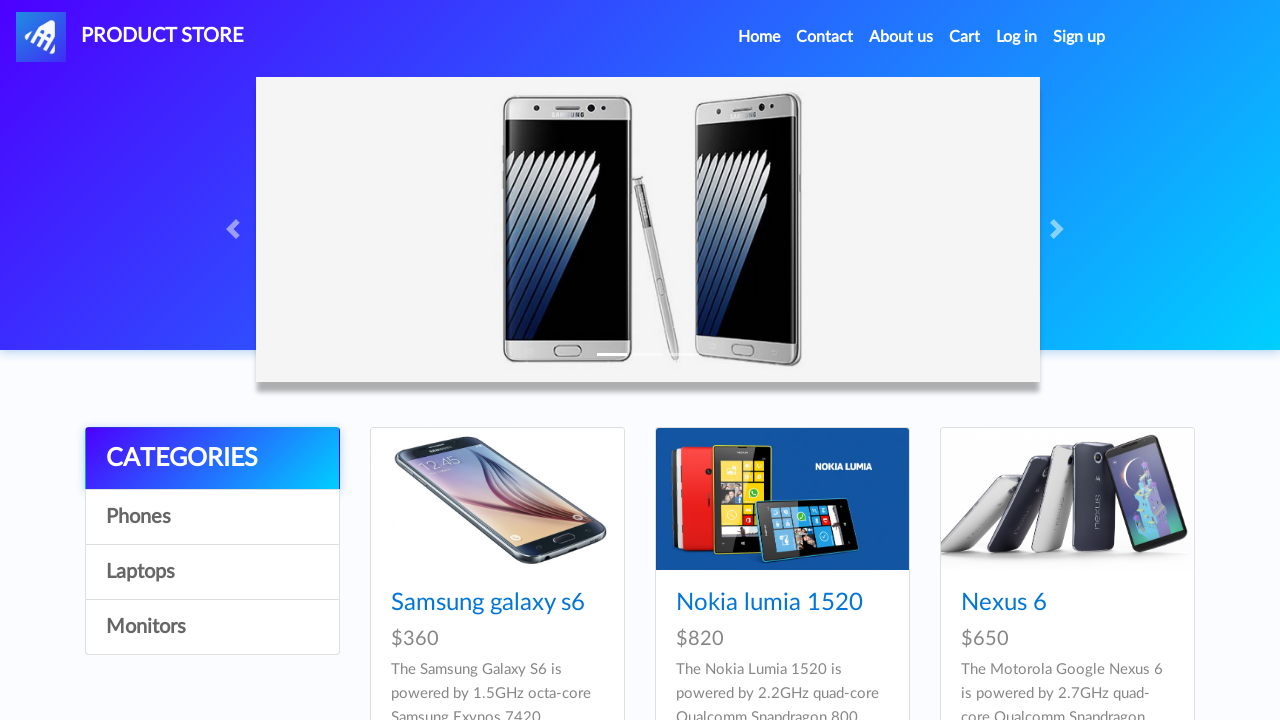

Waited 3 seconds for laptops to load
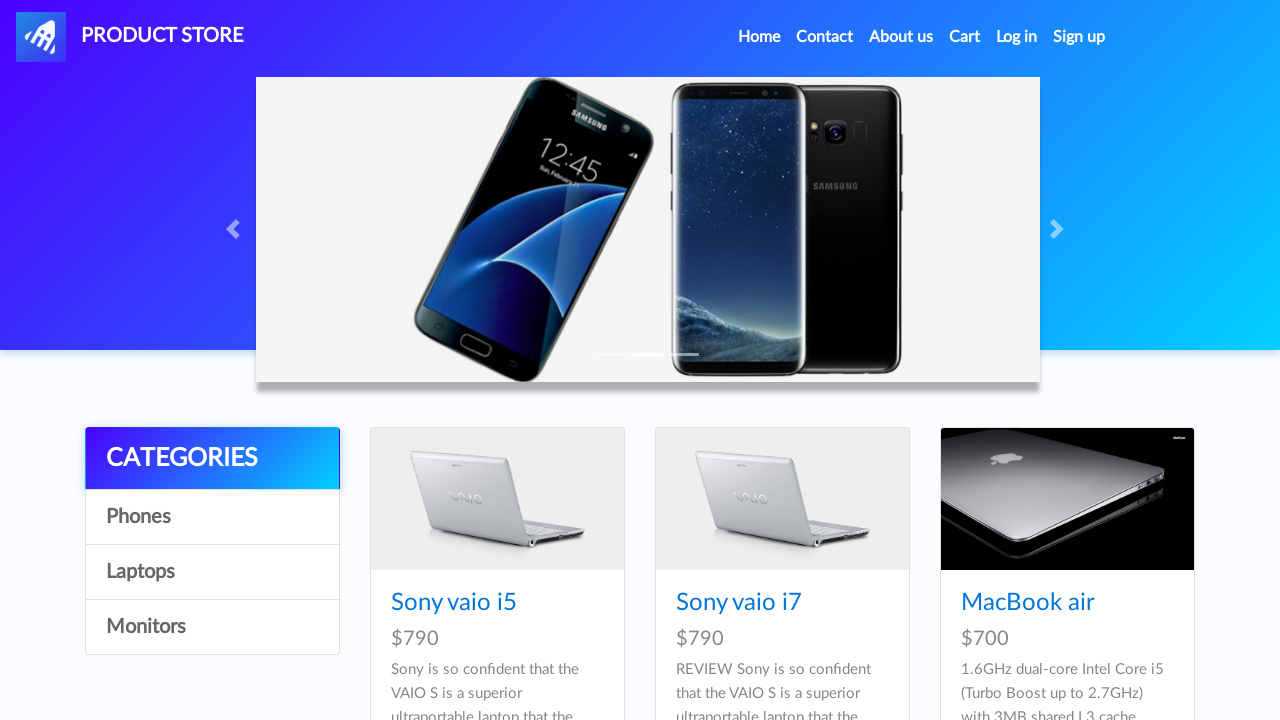

Clicked on Sony Vaio i5 laptop at (454, 603) on a:has-text('Sony vaio i5')
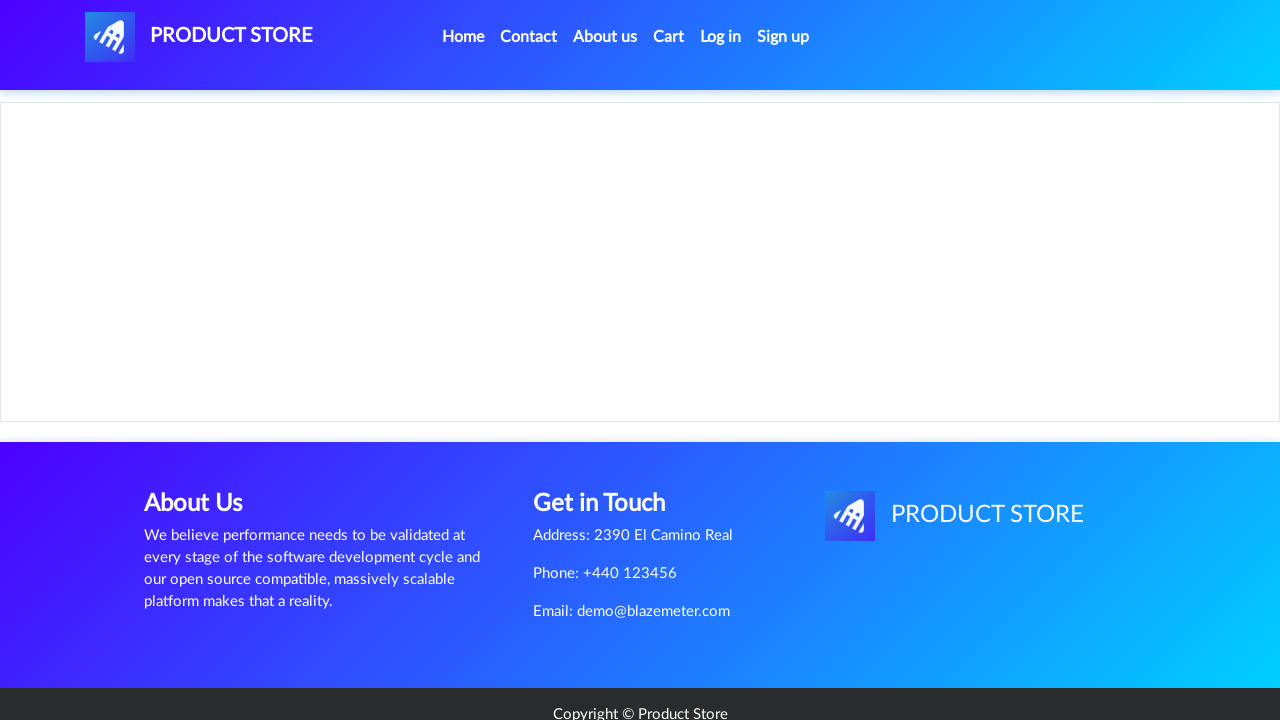

Waited 3 seconds for product page to load
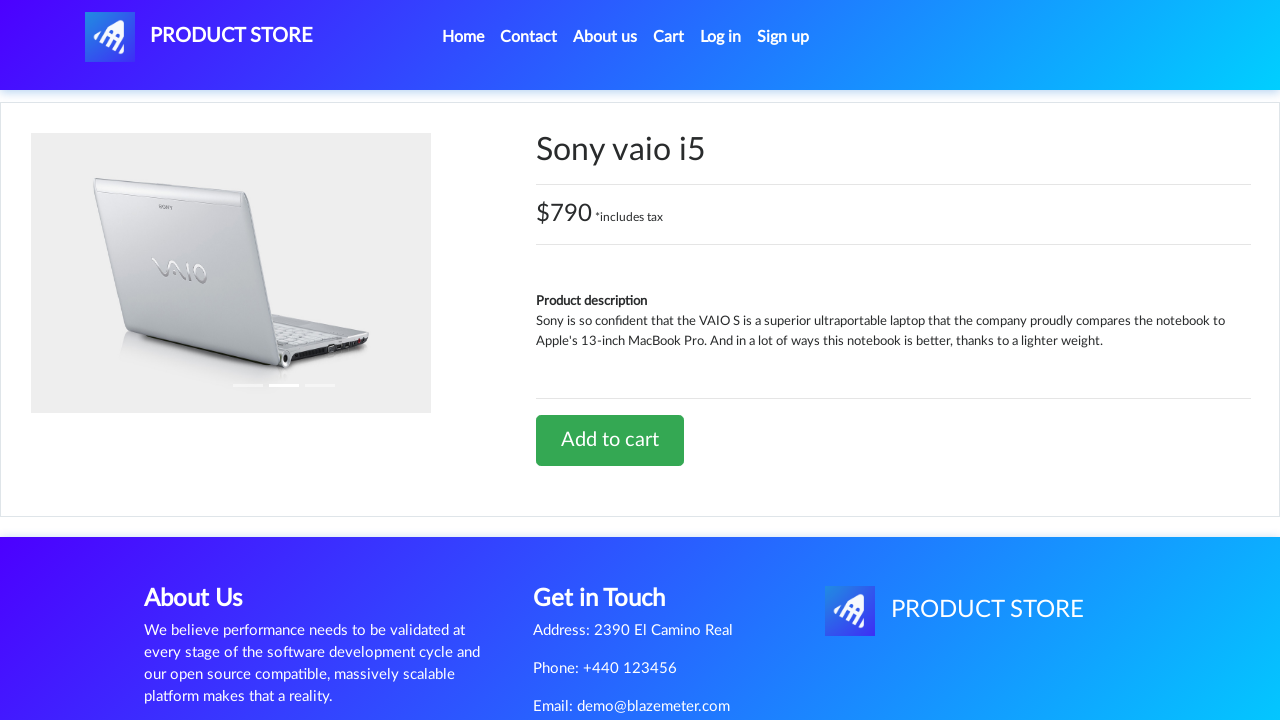

Price element (h3) loaded on product page
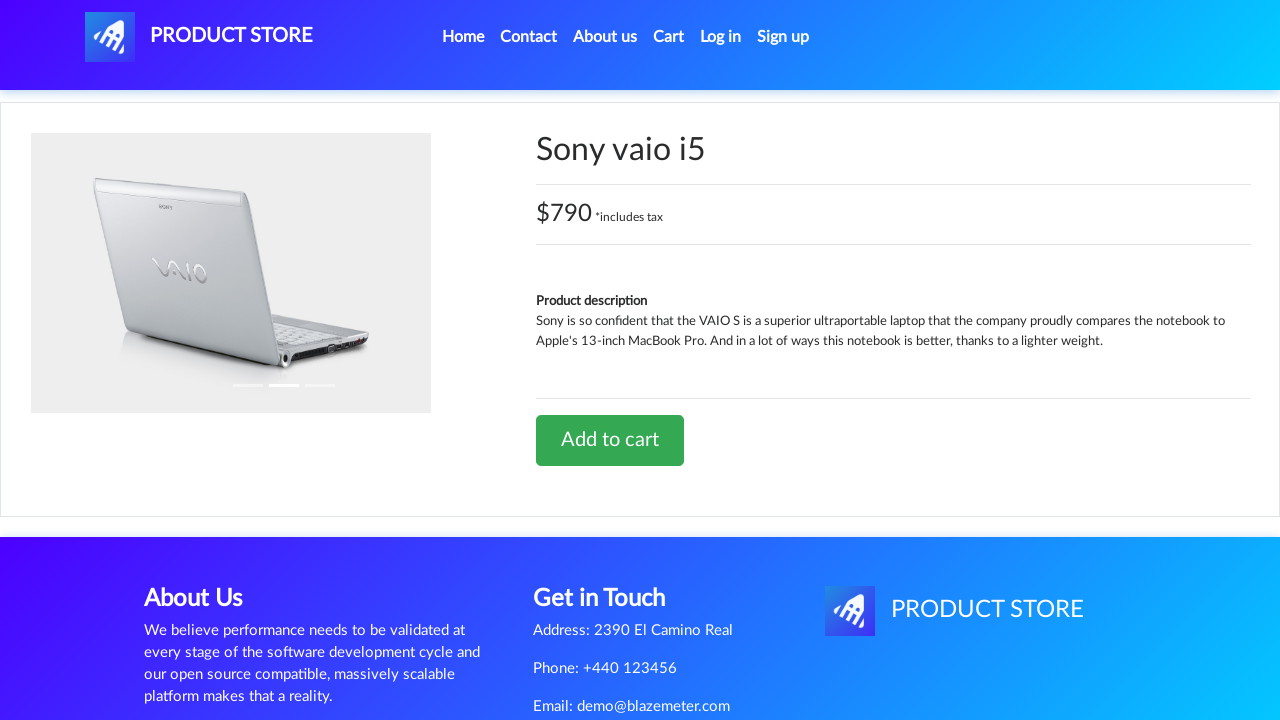

Retrieved price text: $790 *includes tax
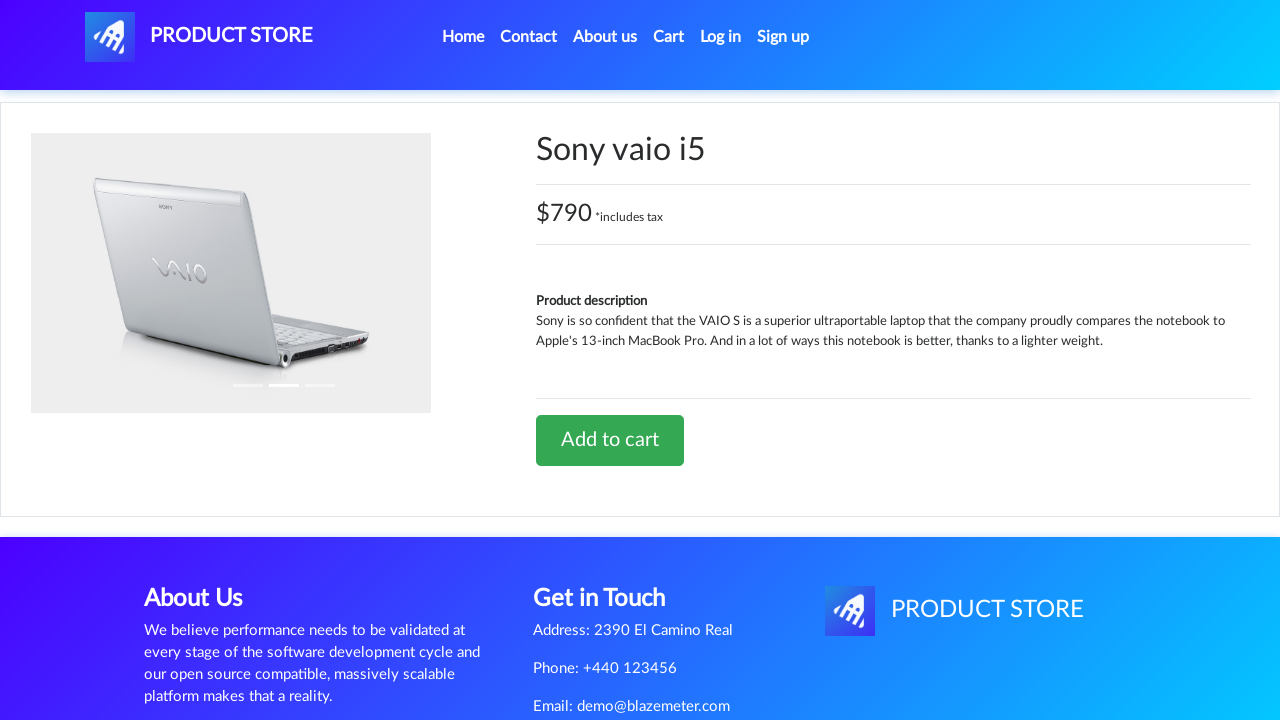

Verified that price contains $790
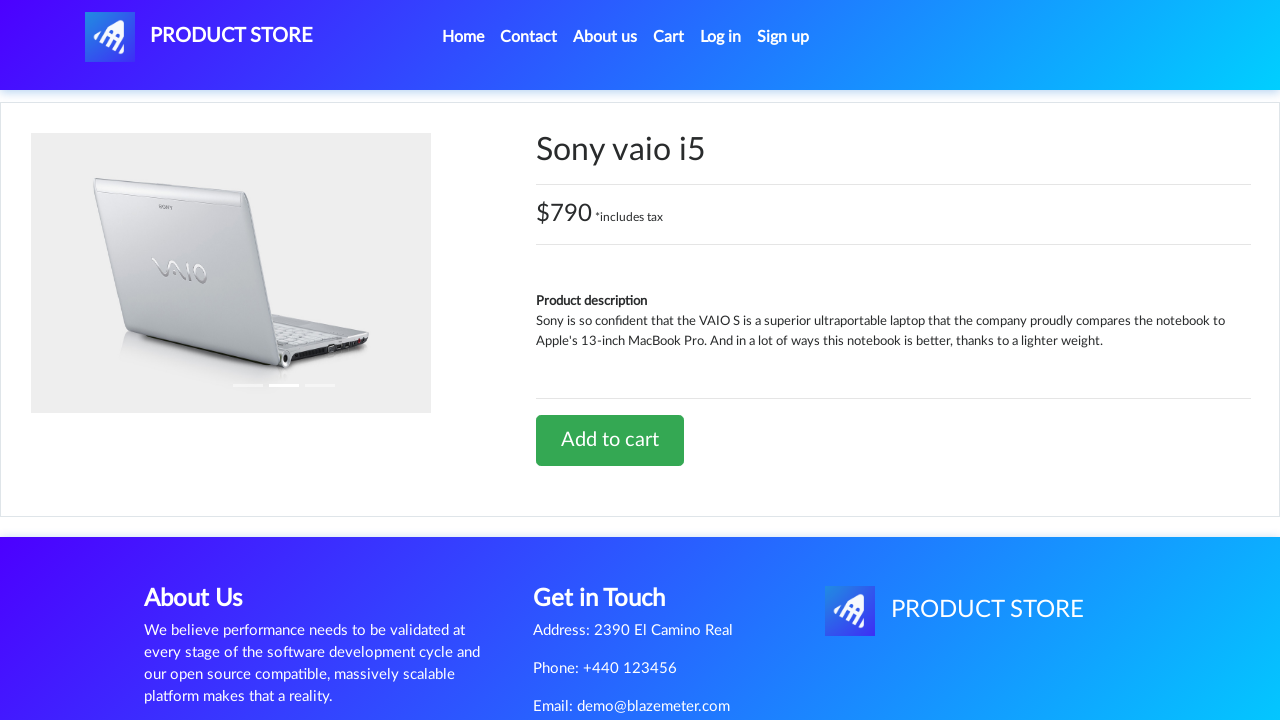

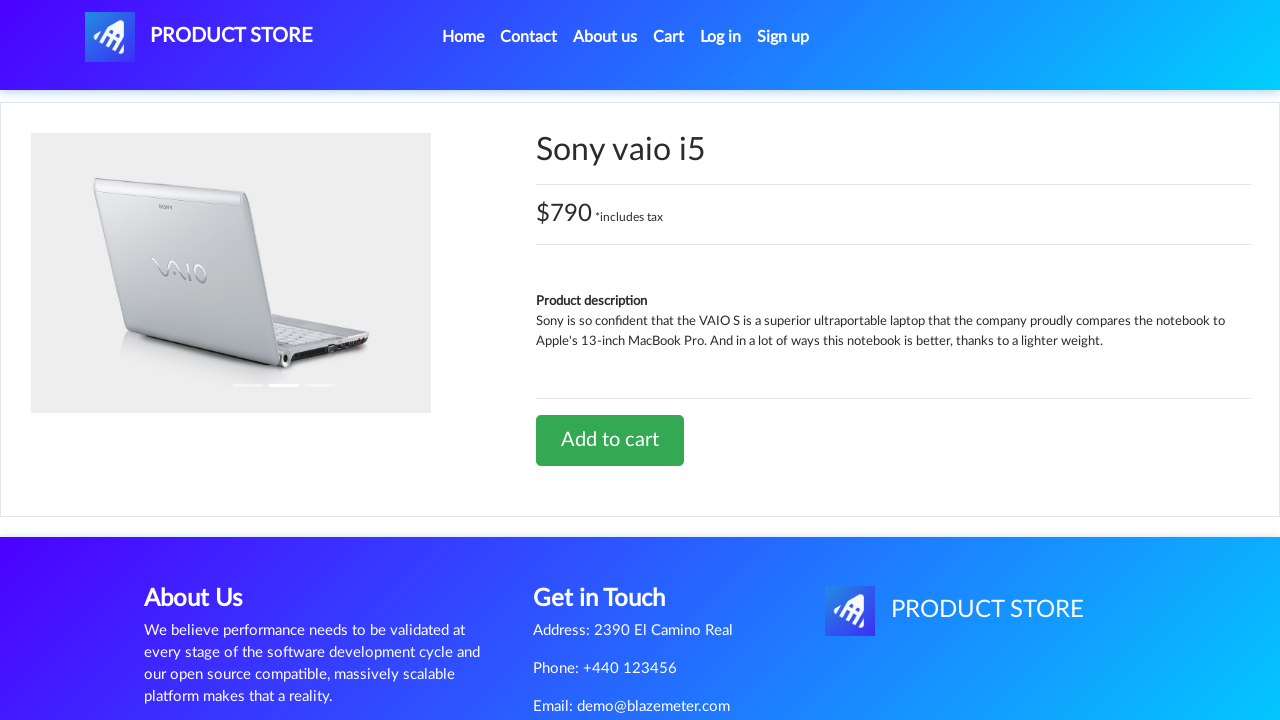